Tests key press functionality by sending keyboard keys to an input field and verifying the result display

Starting URL: http://the-internet.herokuapp.com/

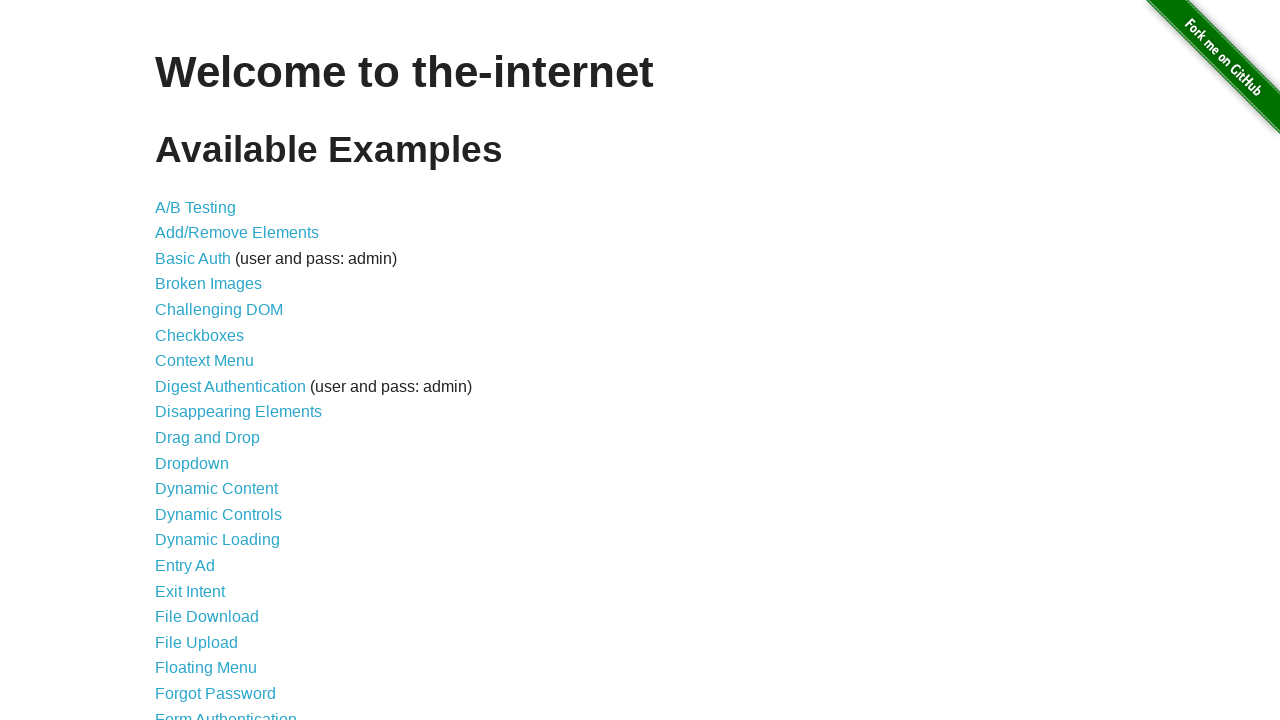

Clicked on Key Presses link at (200, 360) on text=Key Presses
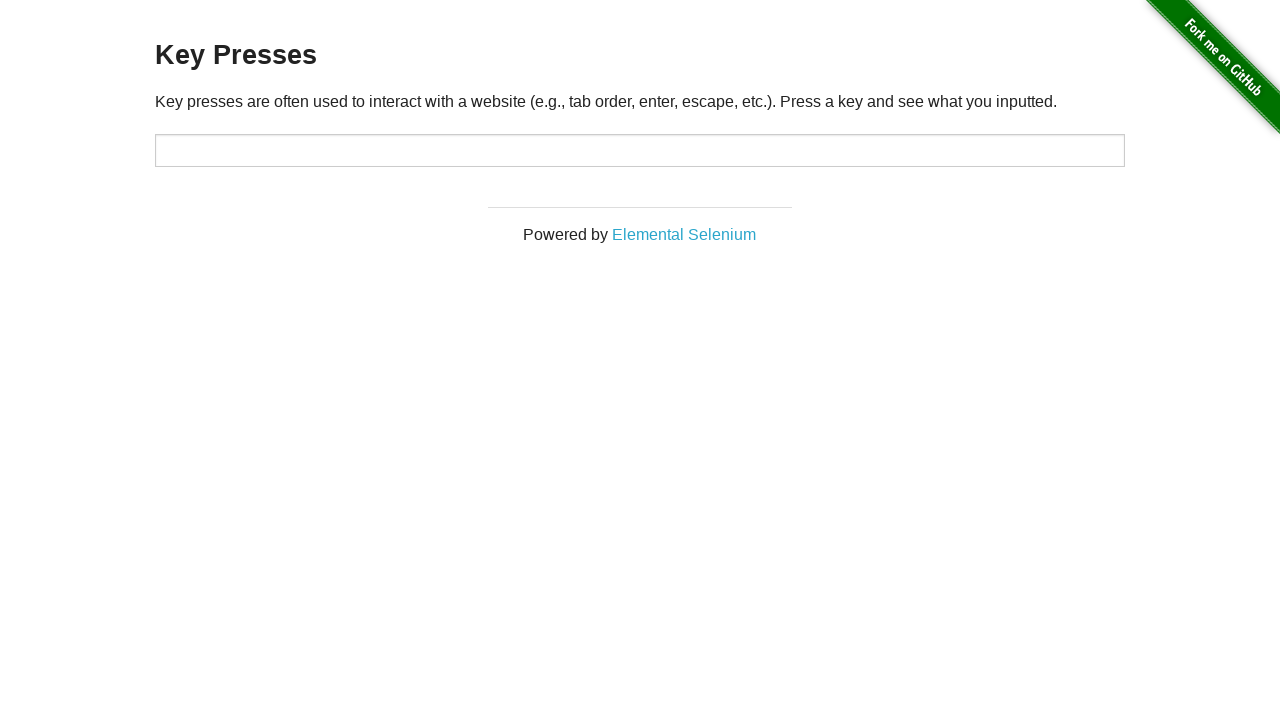

Pressed Shift key in target input field on #target
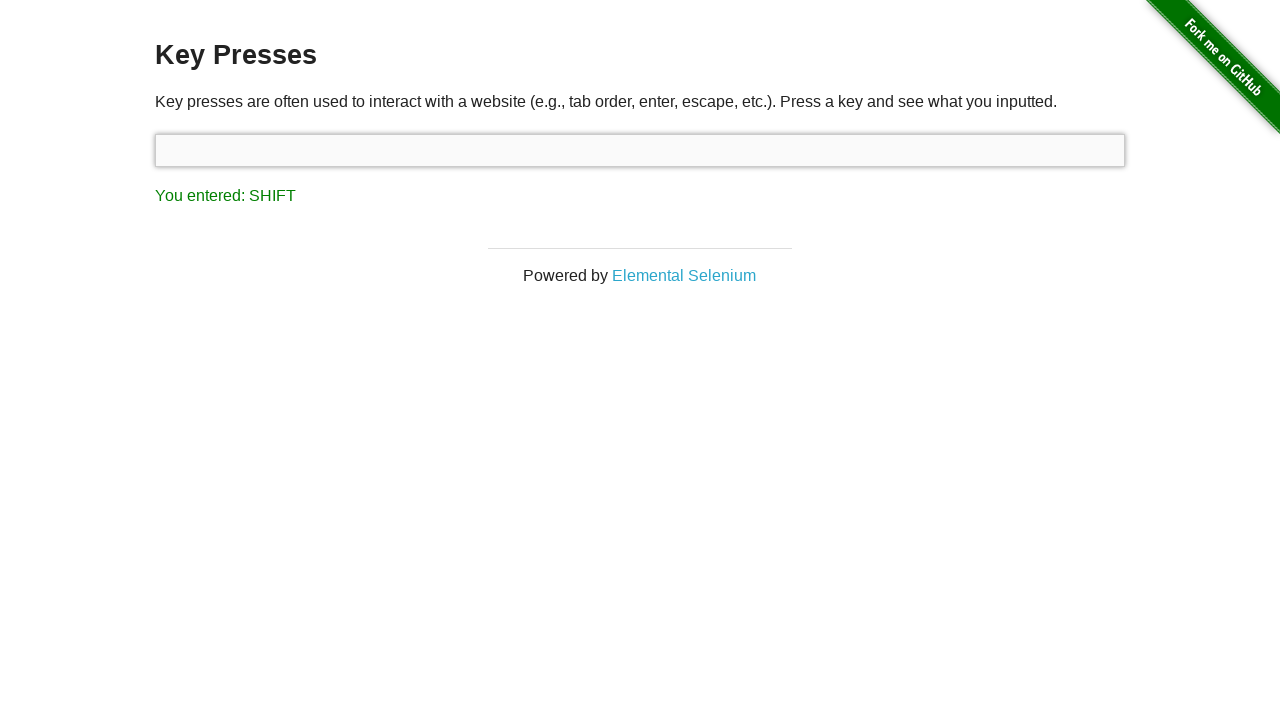

Pressed Tab key in target input field on #target
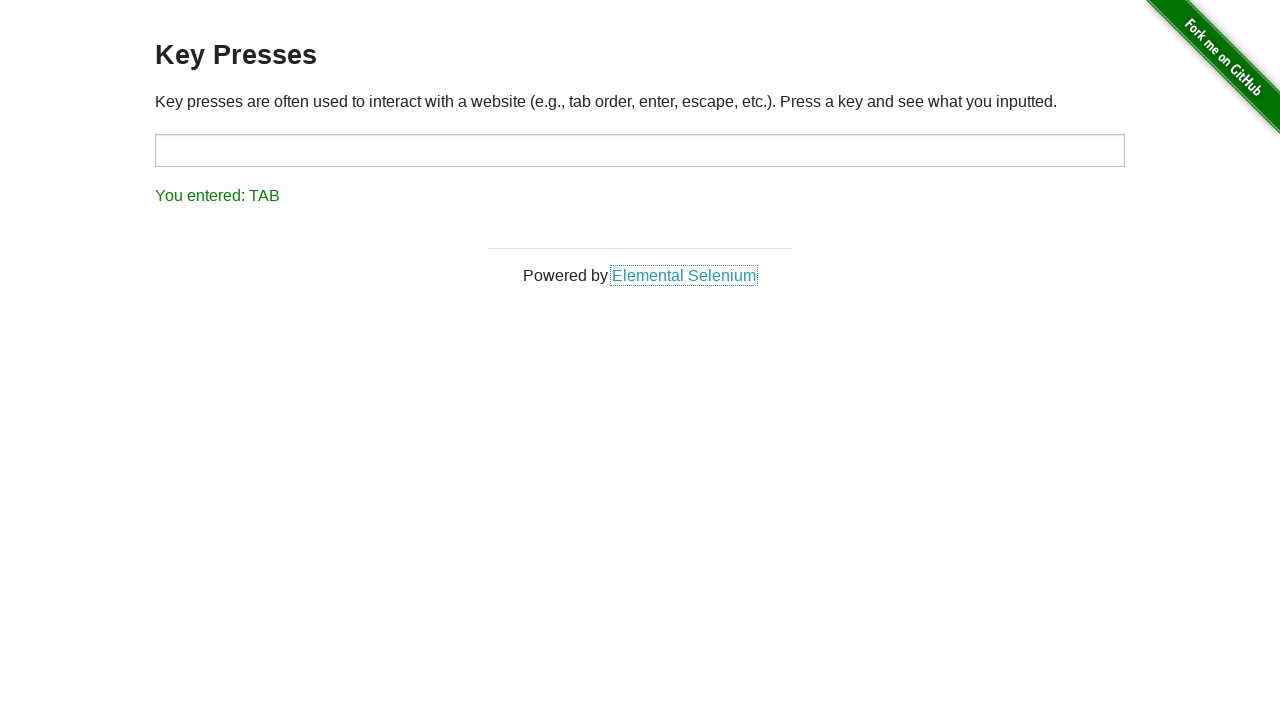

Retrieved result text content
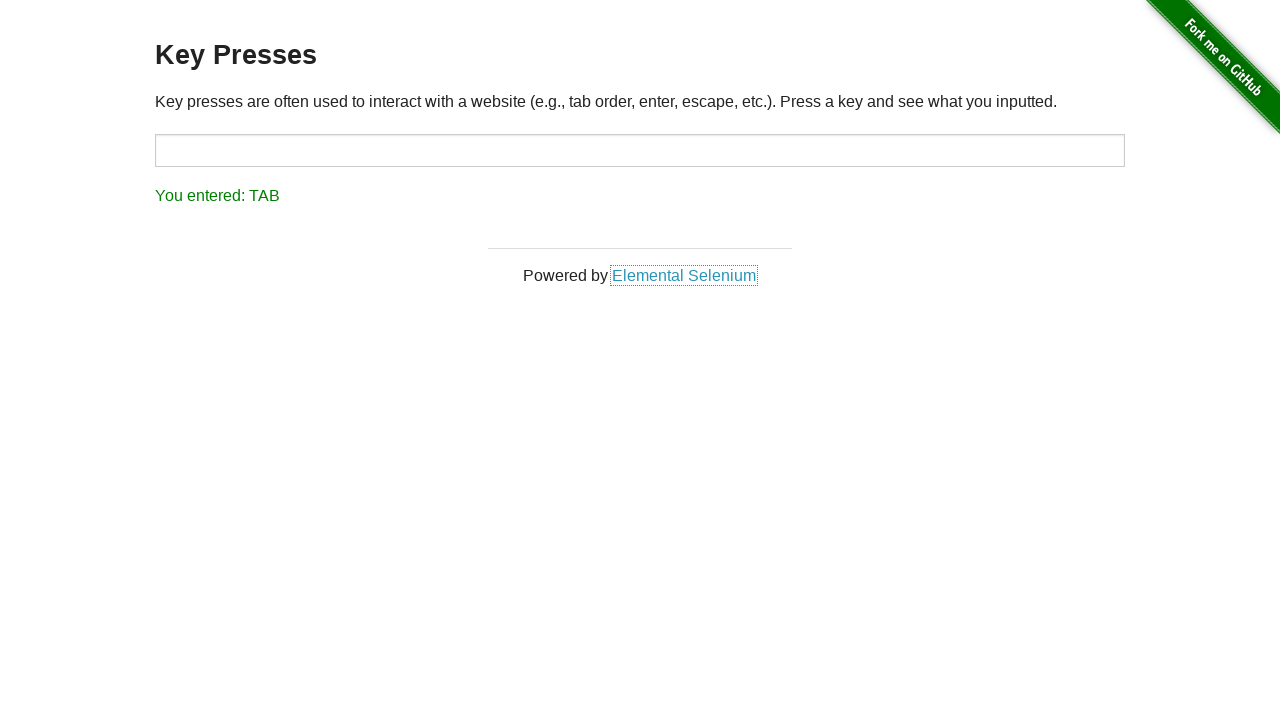

Verified result shows 'You entered: TAB'
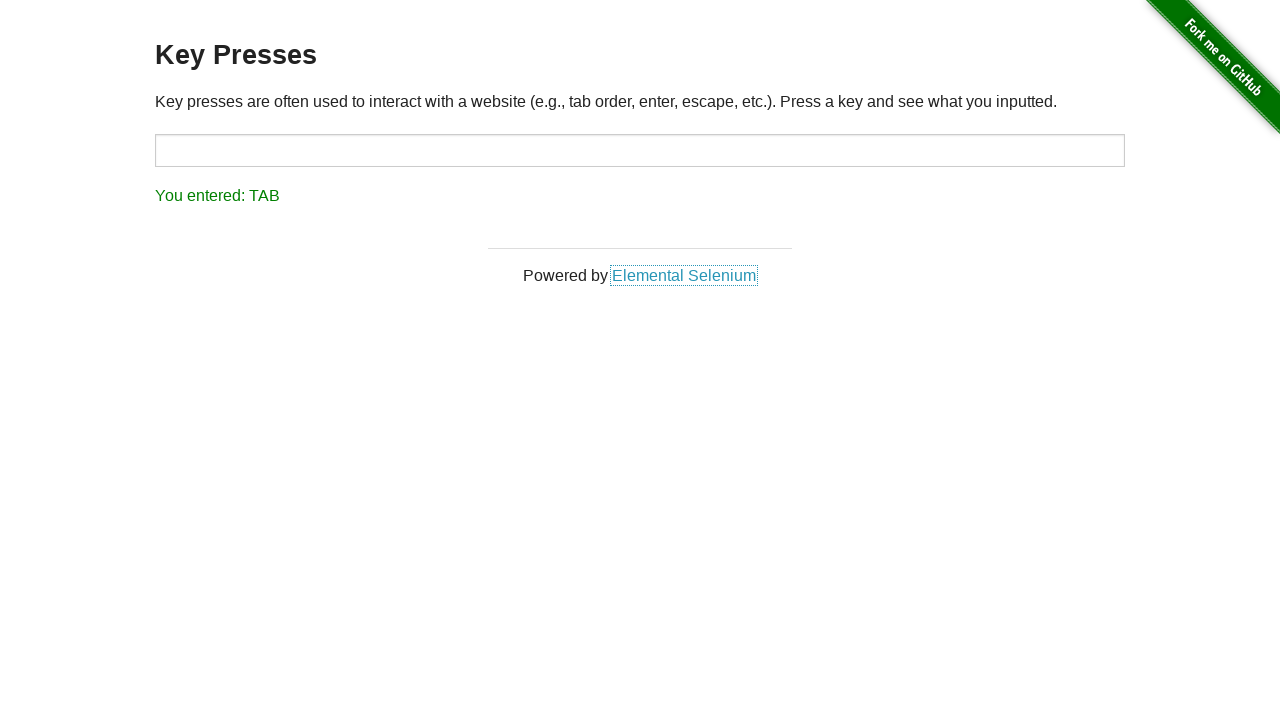

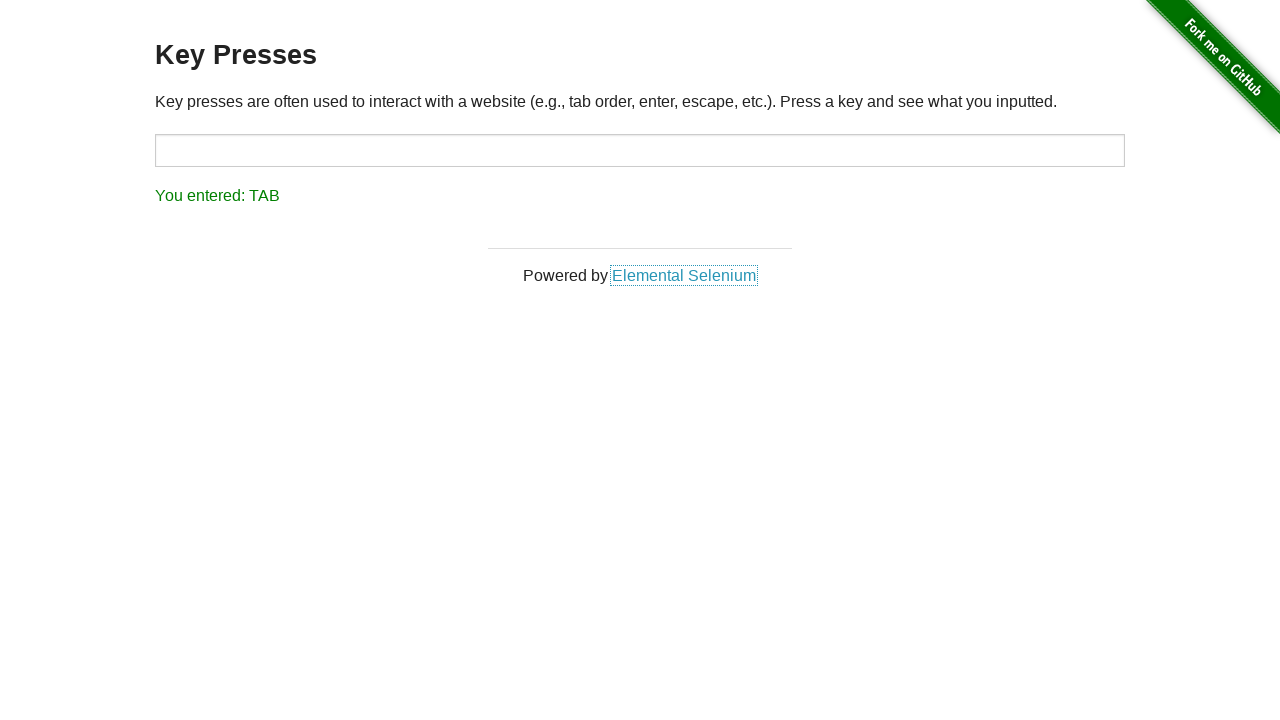